Tests element visibility by checking if form elements (email input, education textarea, radio button) are displayed and interacting with them accordingly.

Starting URL: https://automationfc.github.io/basic-form/index.html

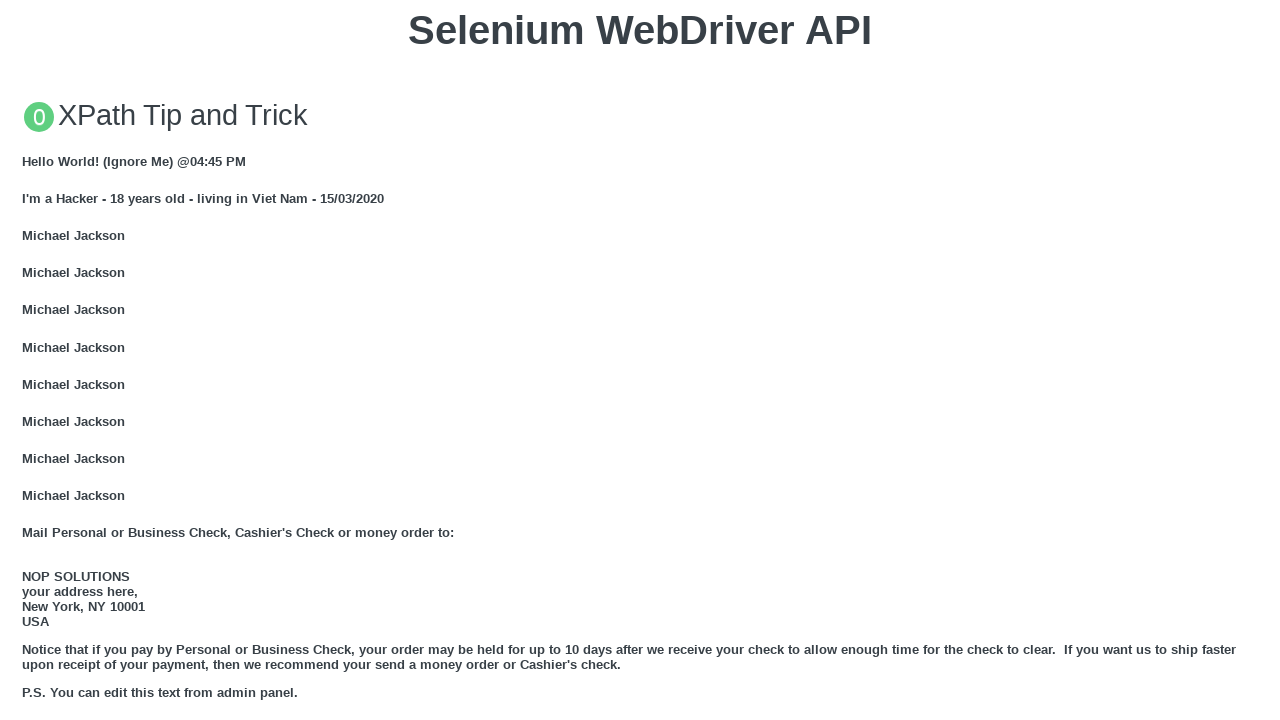

Filled email input field with 'Automation Testing' on input#mail
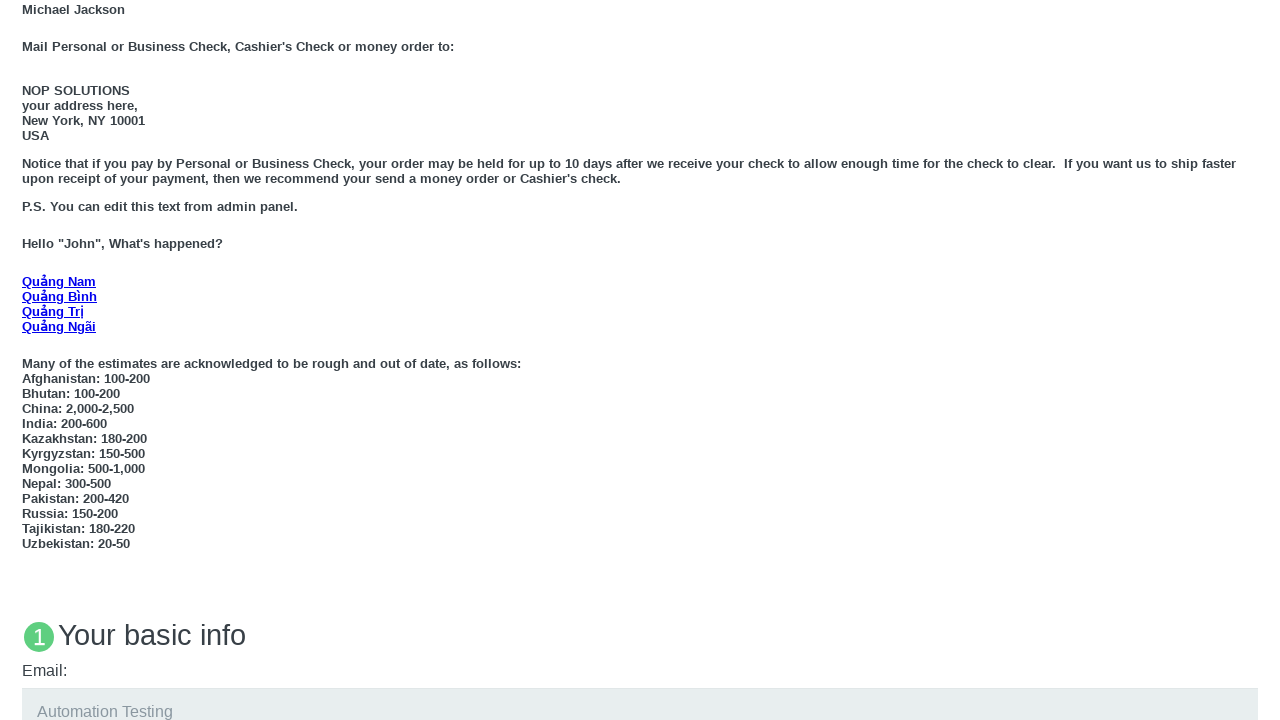

Filled education textarea with 'Automation Testing' on textarea#edu
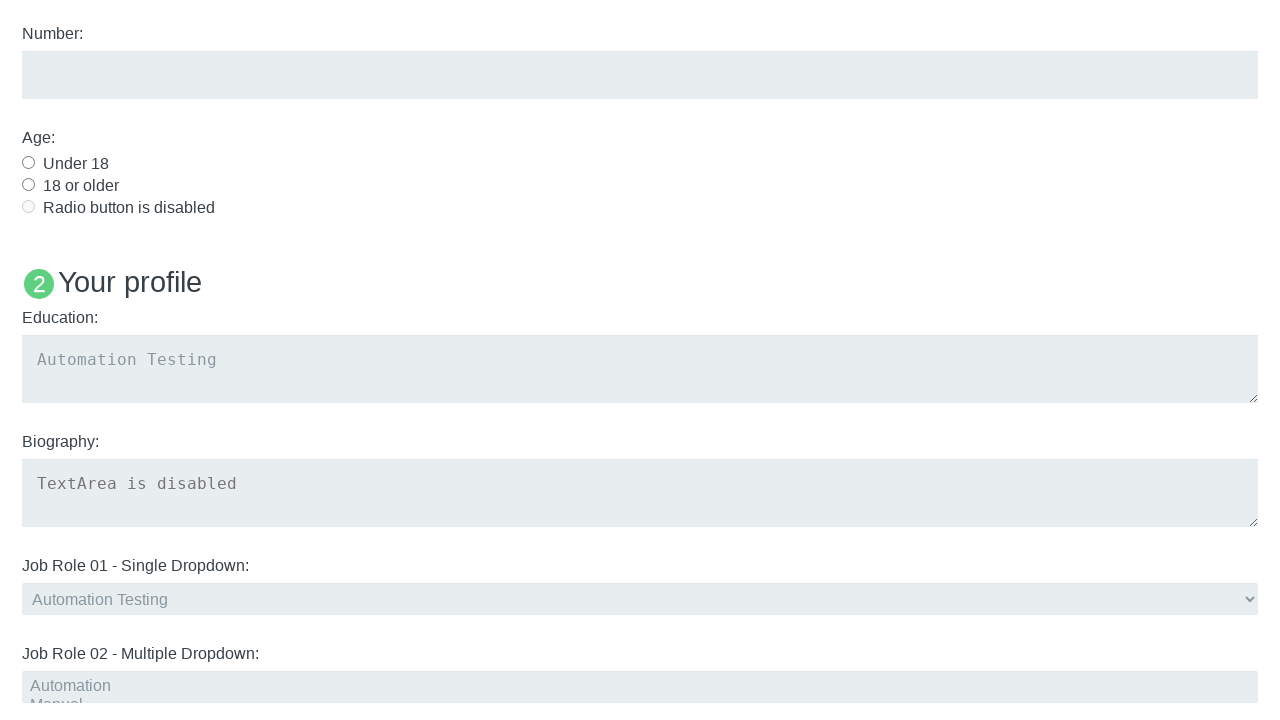

Clicked under_18 radio button at (28, 162) on input#under_18
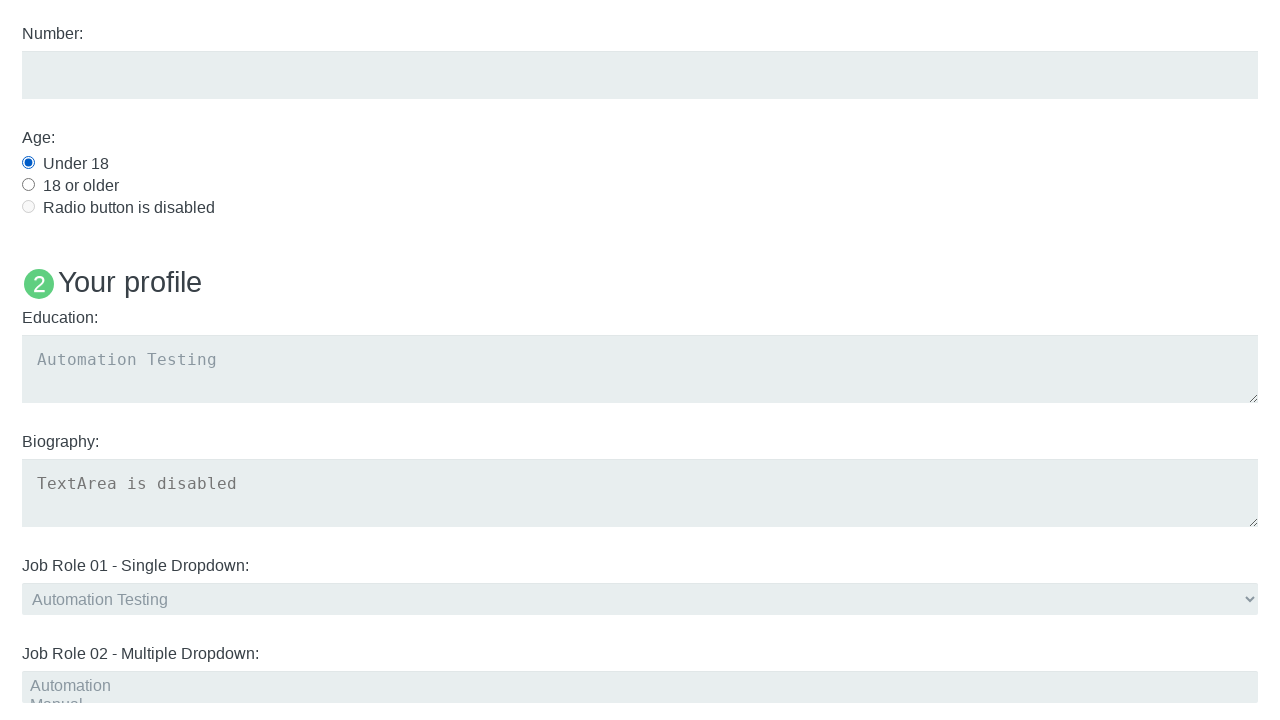

Waited for User5 text element to be attached to DOM
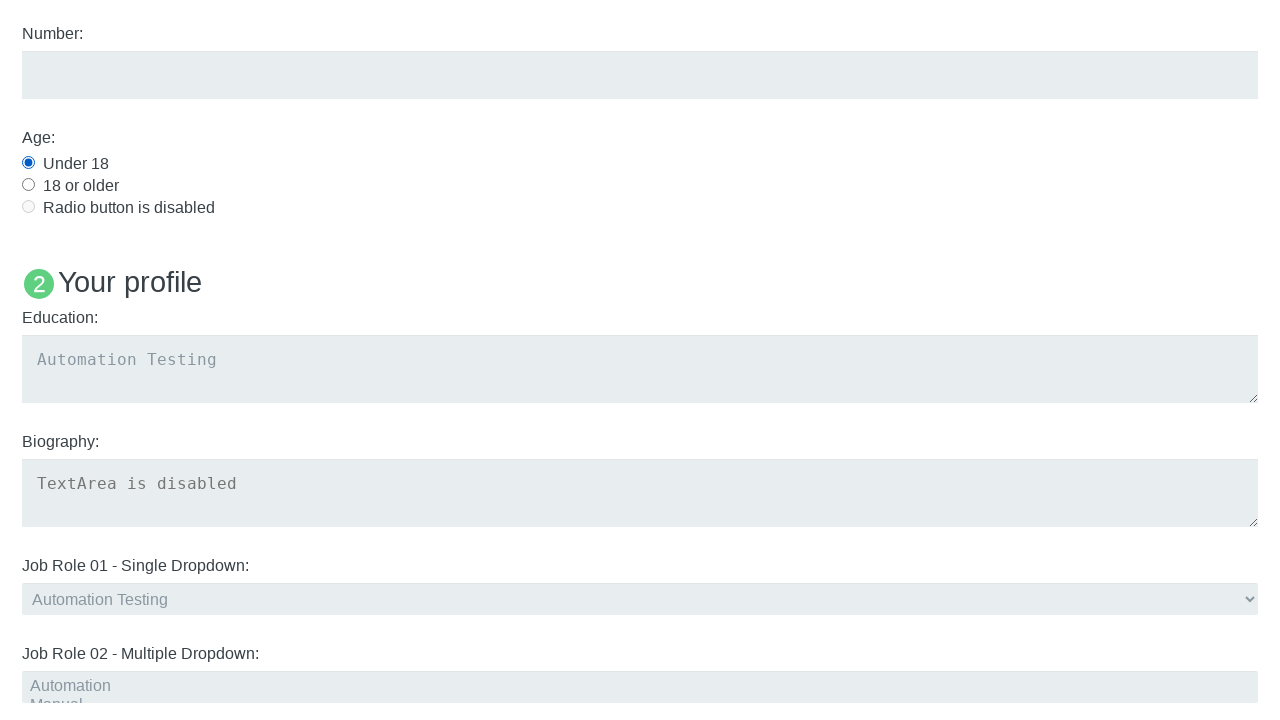

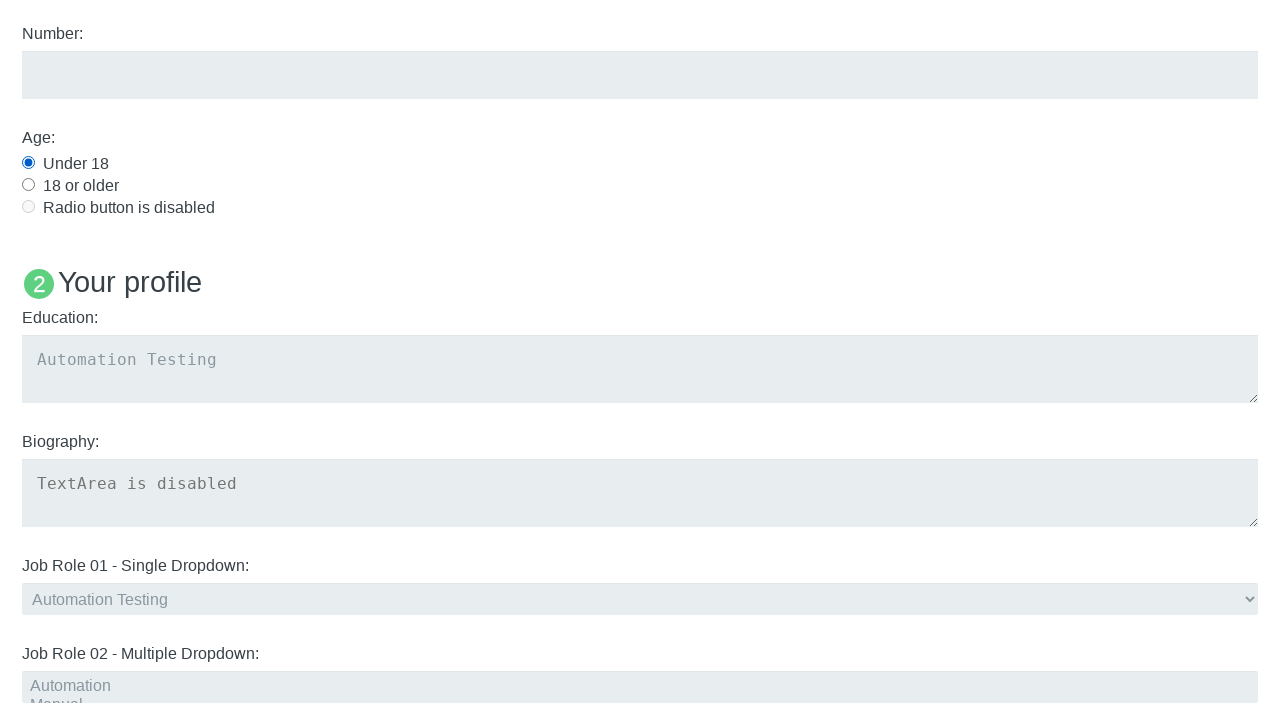